Tests clicking on a Register link using mouse movement with offset coordinates

Starting URL: https://www.webminal.org/

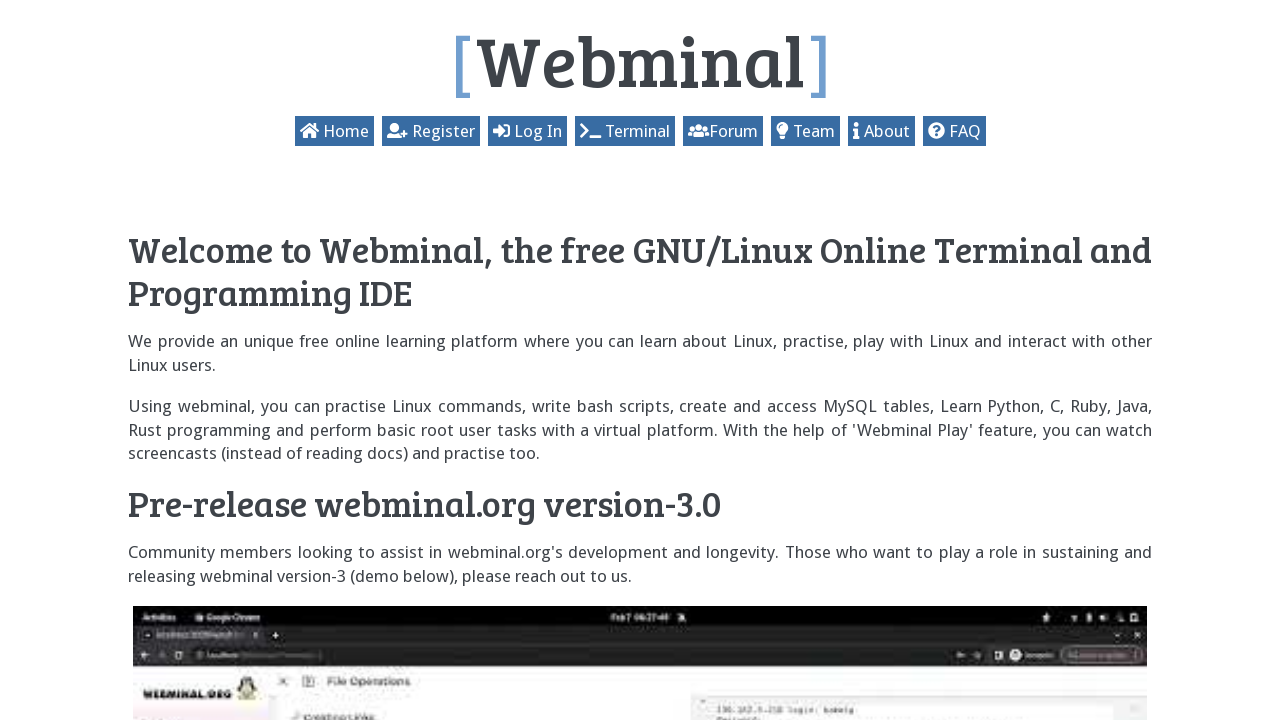

Navigated to https://www.webminal.org/
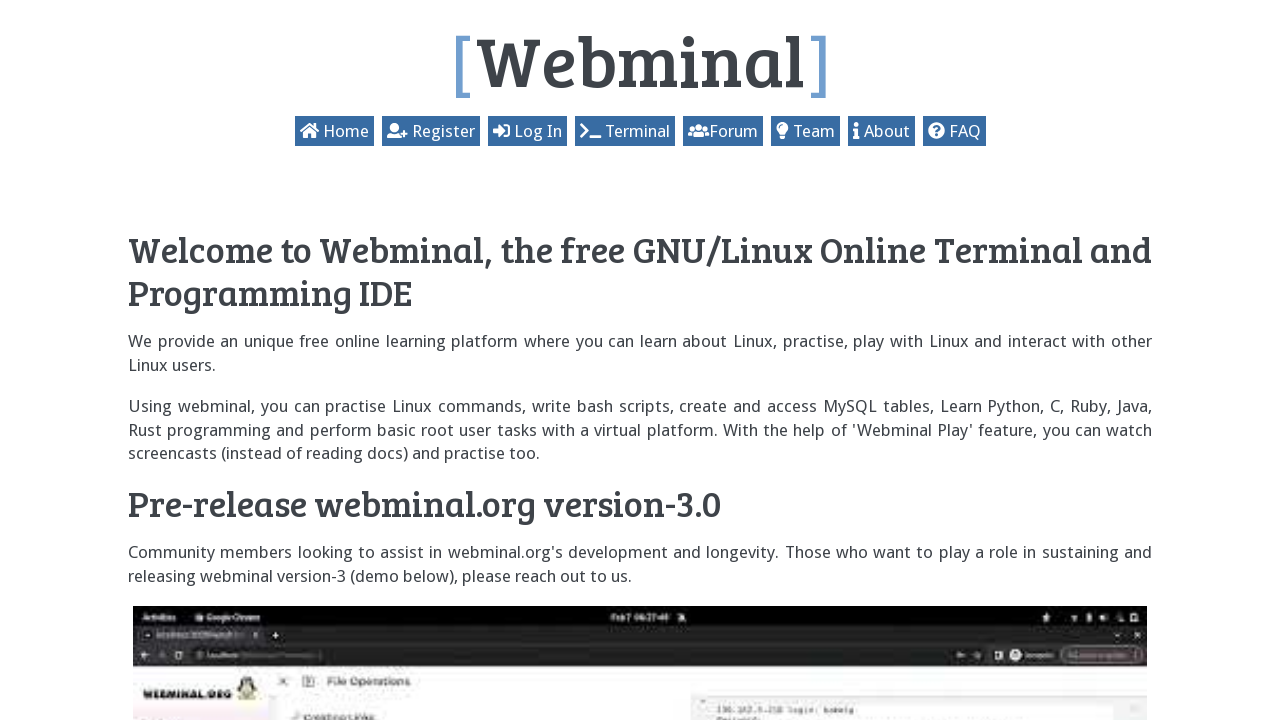

Clicked the Register link using mouse movement with offset coordinates at (397, 131) on a:text('Register')
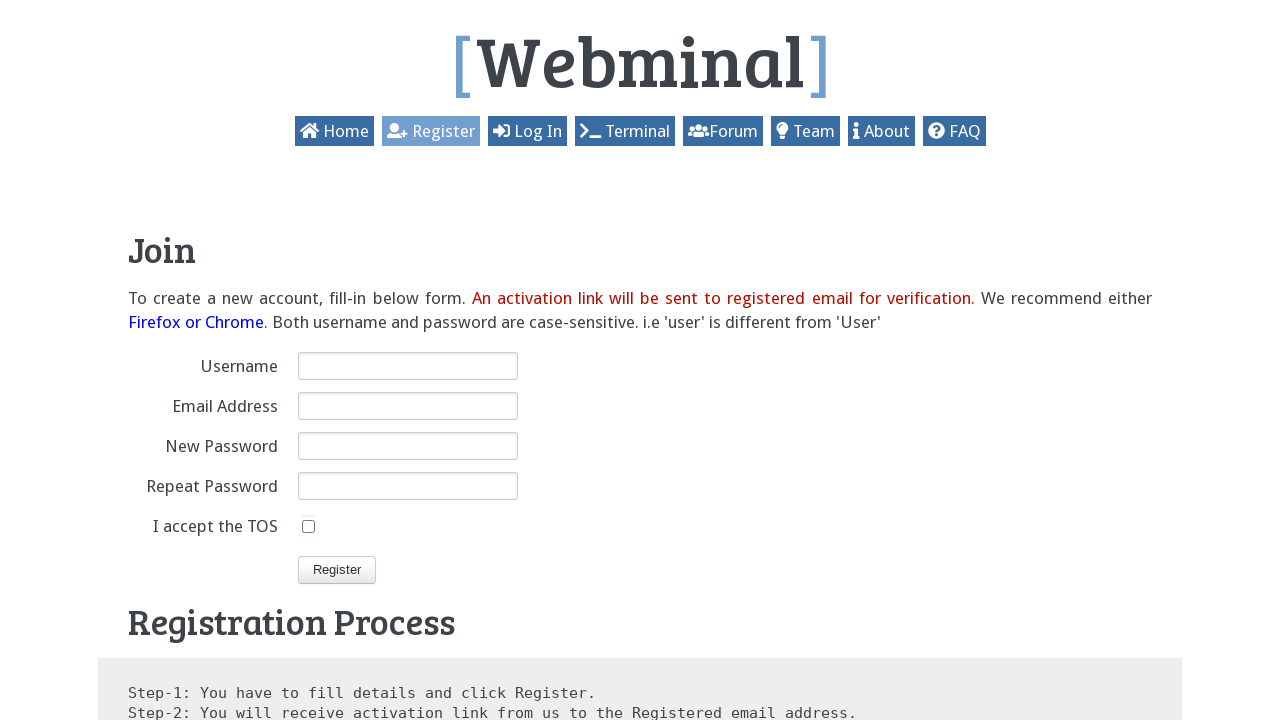

Verified navigation to registration page - 'Join' heading loaded
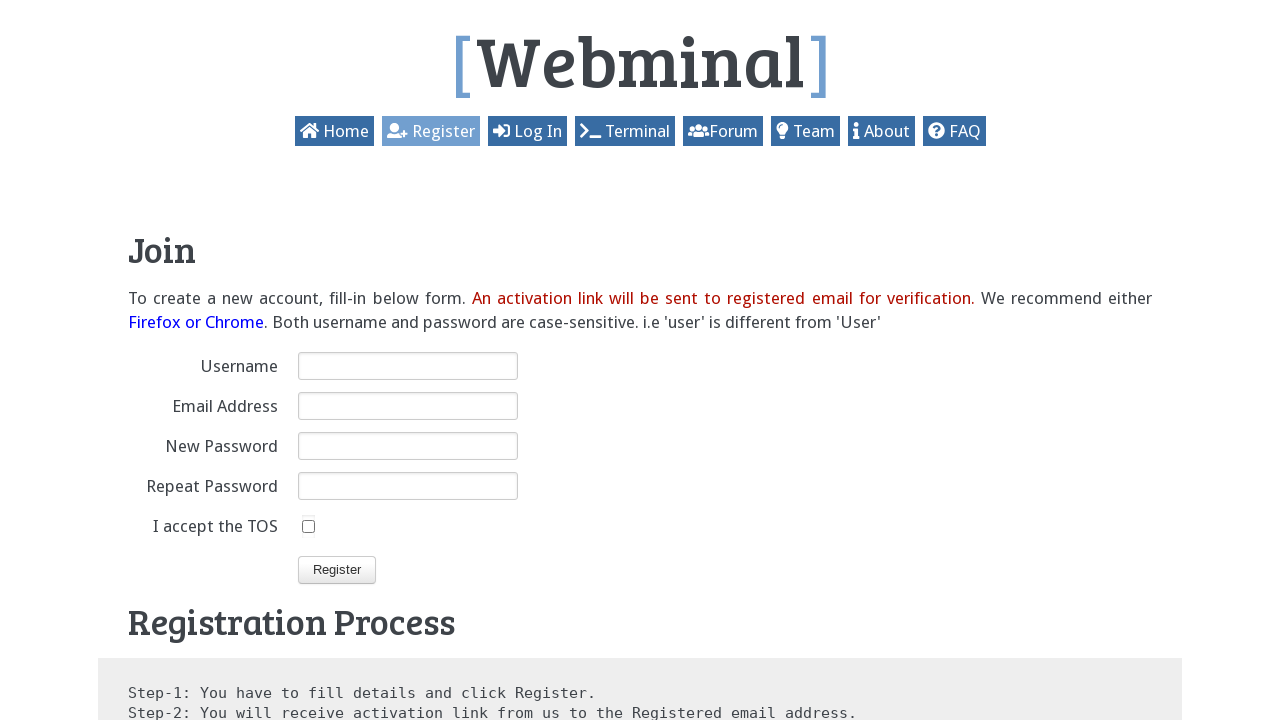

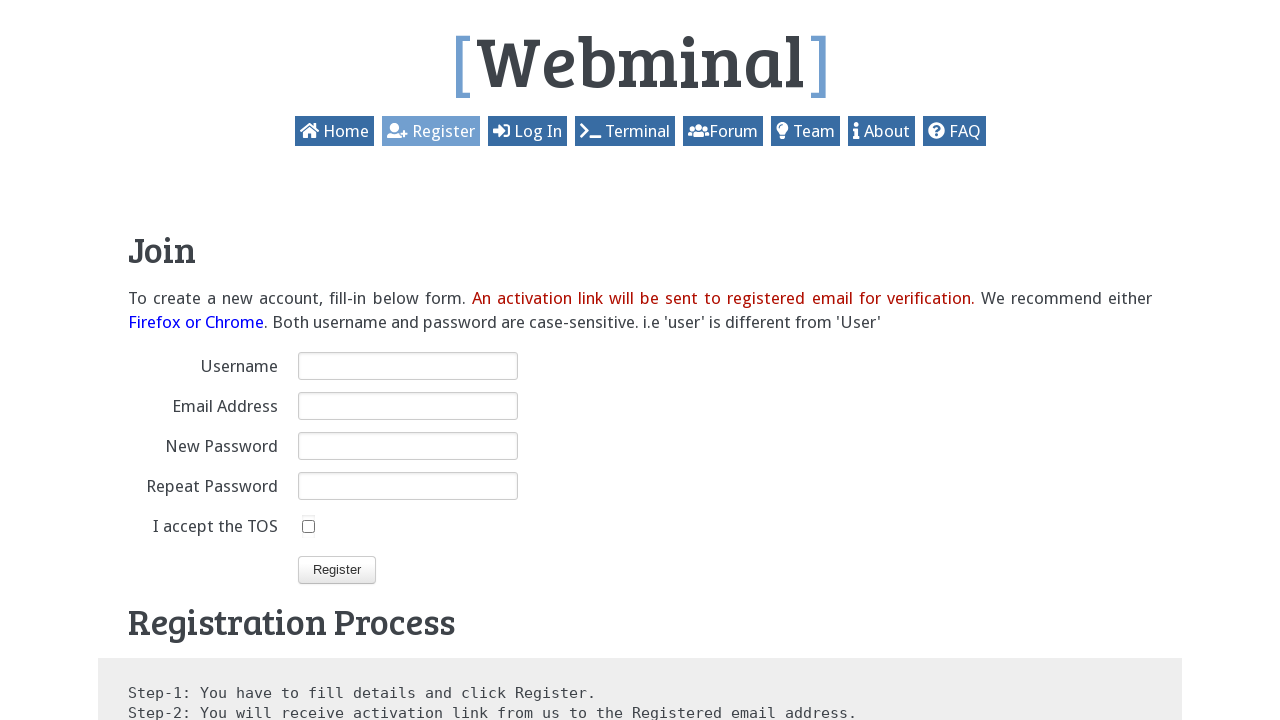